Tests navigation to the buttons page by clicking the buttons link

Starting URL: https://formy-project.herokuapp.com

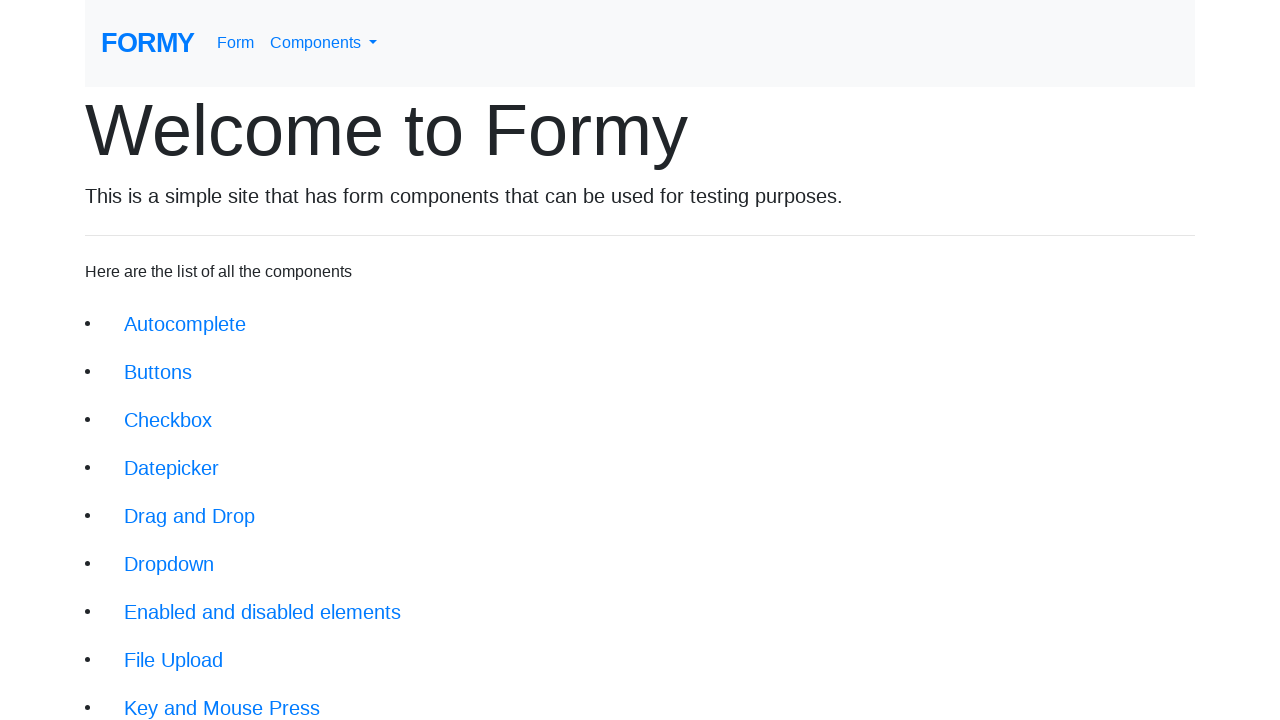

Clicked the buttons link to navigate to buttons page at (158, 372) on xpath=//li/a[@href='/buttons']
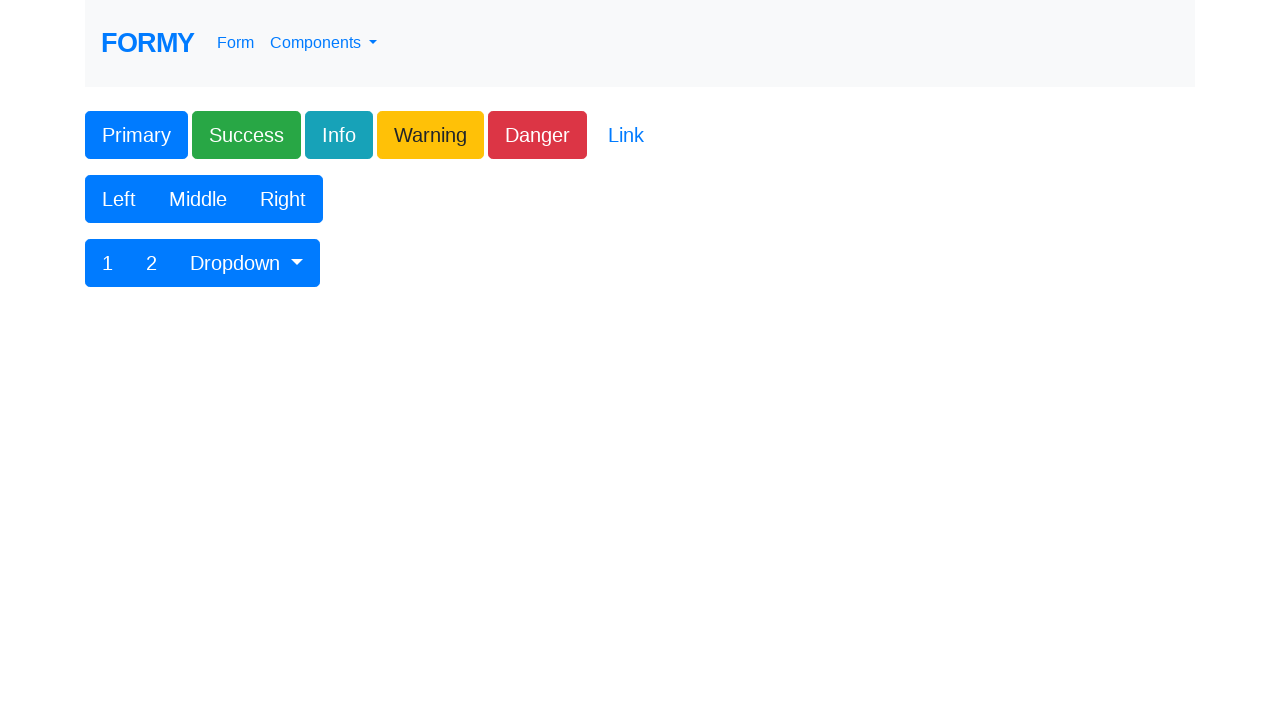

Navigated to buttons page successfully
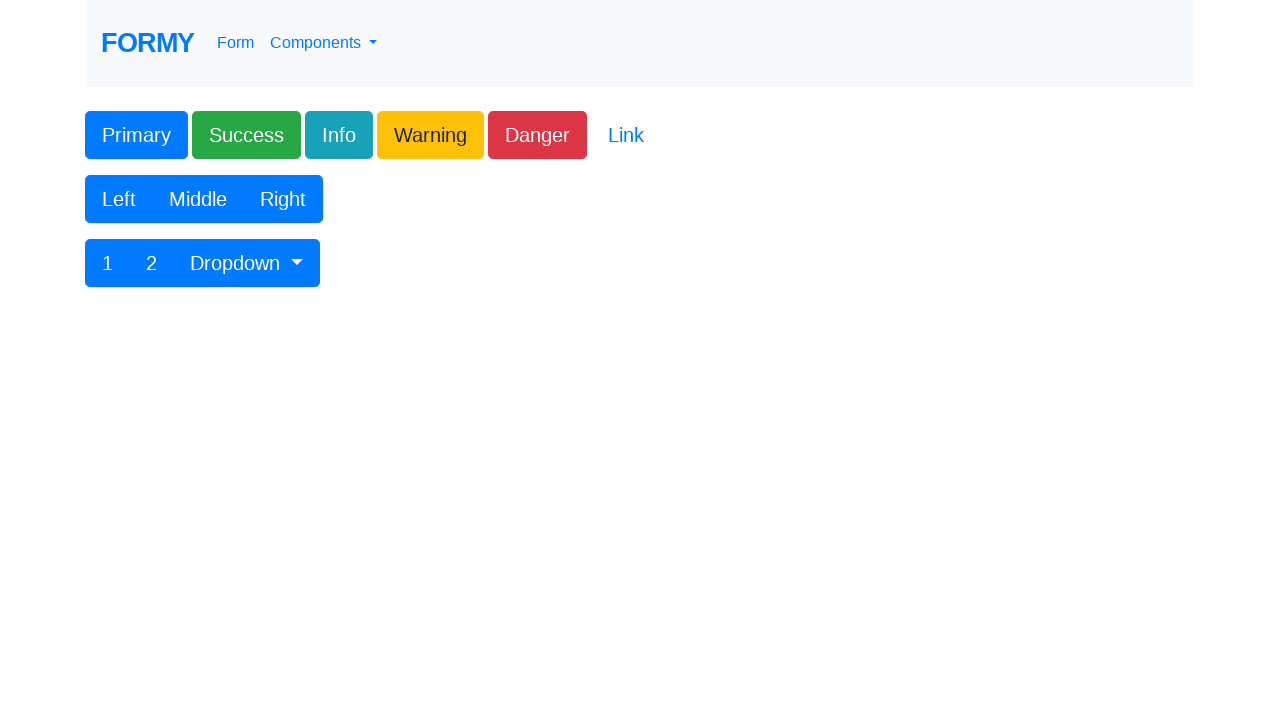

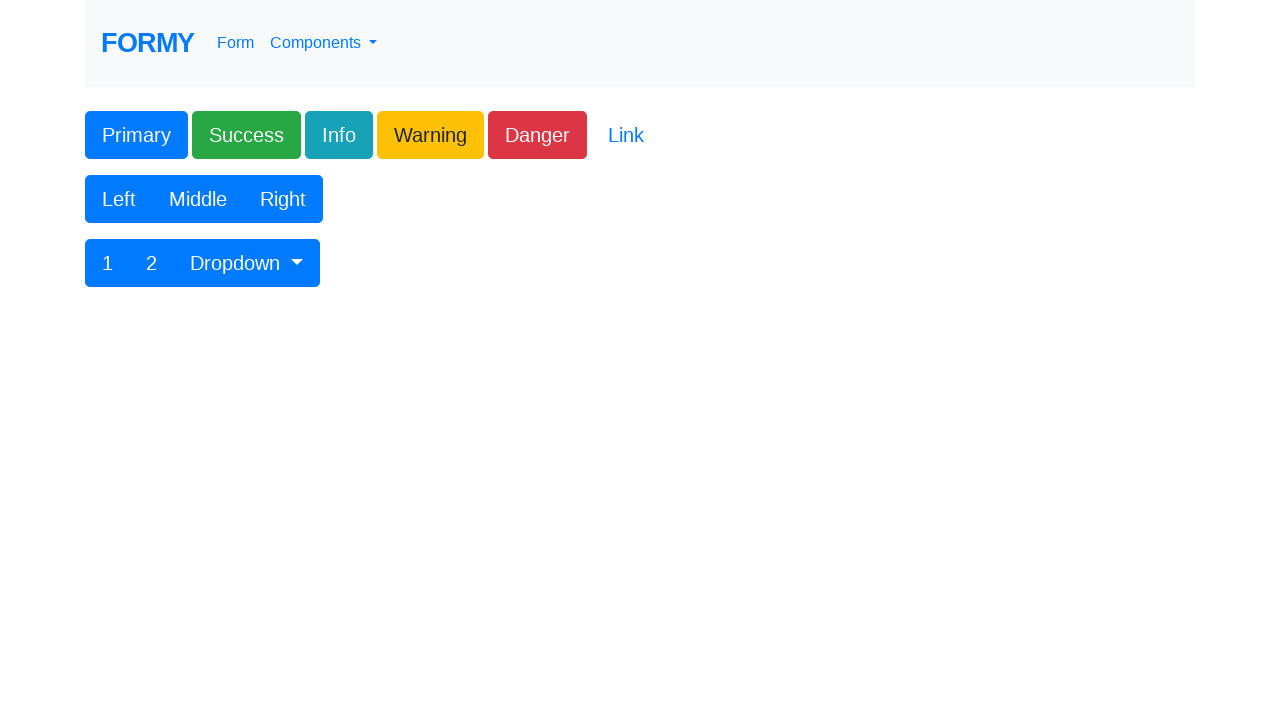